Tests a basic calculator web application by selecting a build version and subtraction operation, entering two numbers (2 and 3), clicking calculate, and verifying the result is -1

Starting URL: https://testsheepnz.github.io/BasicCalculator.html

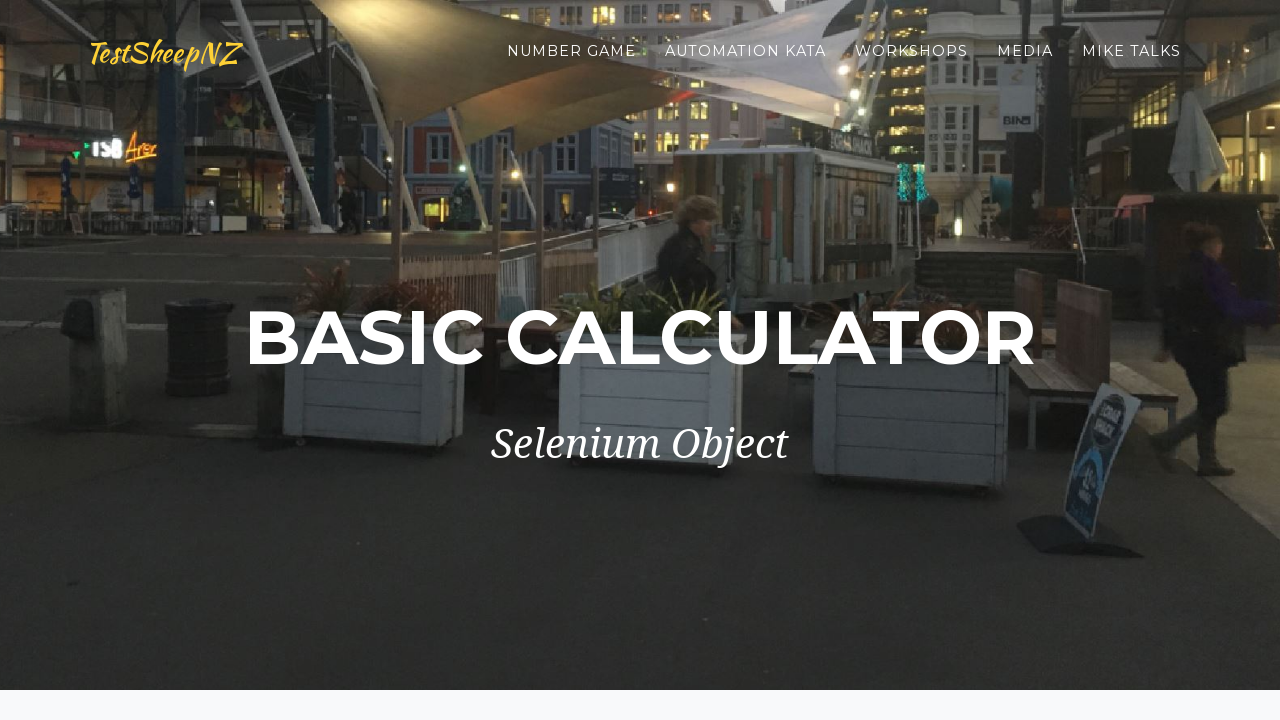

Scrolled to bottom of page
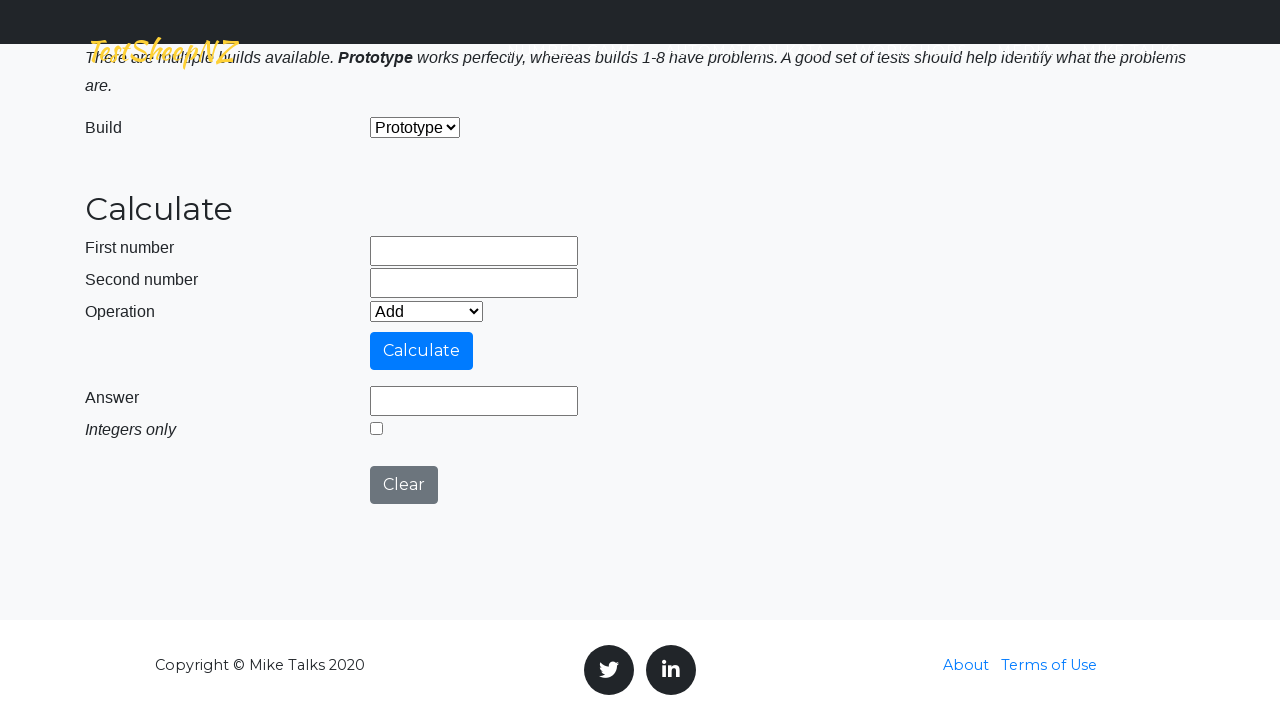

Selected first build version option on #selectBuild
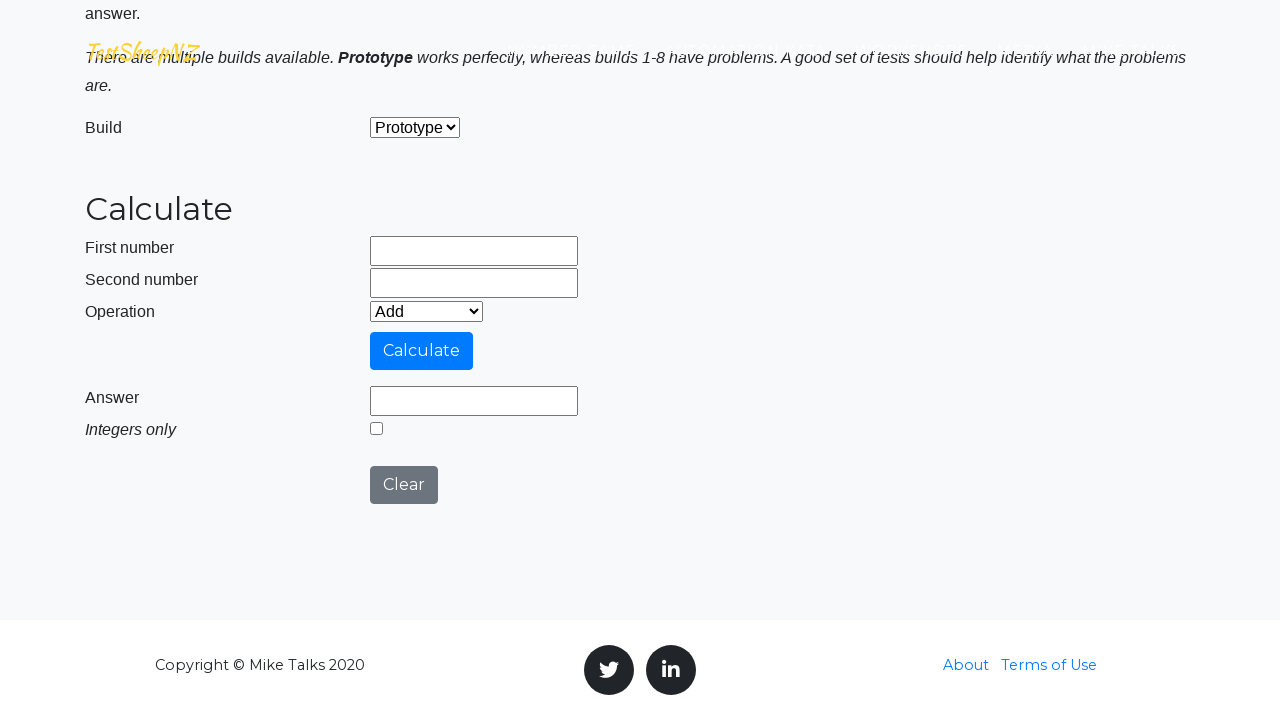

Selected subtraction operation (second option) on #selectOperationDropdown
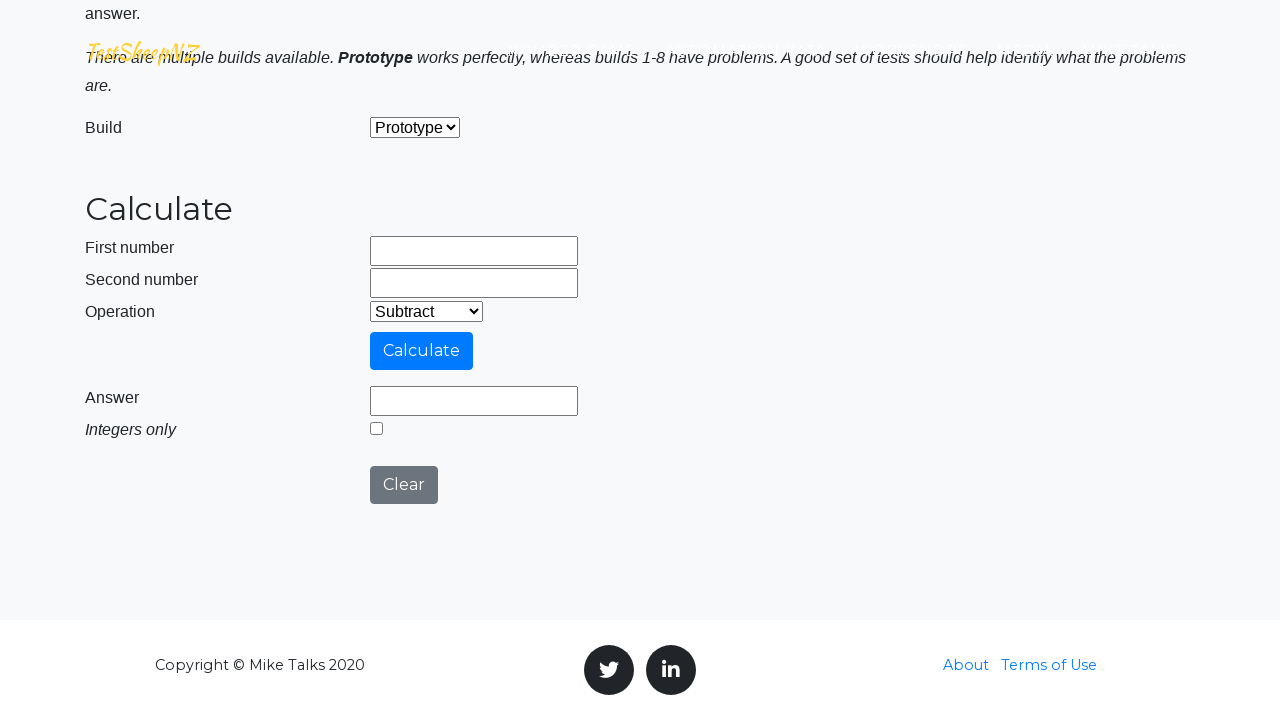

Entered first number: 2 on #number1Field
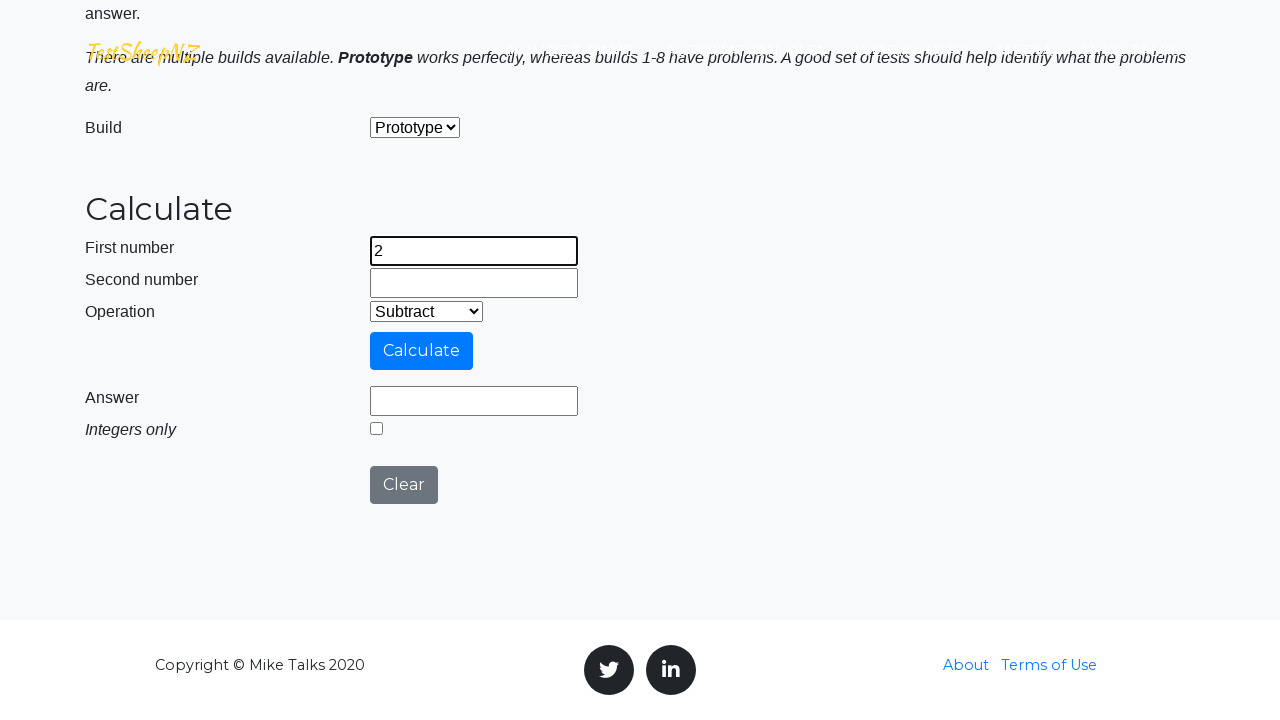

Entered second number: 3 on #number2Field
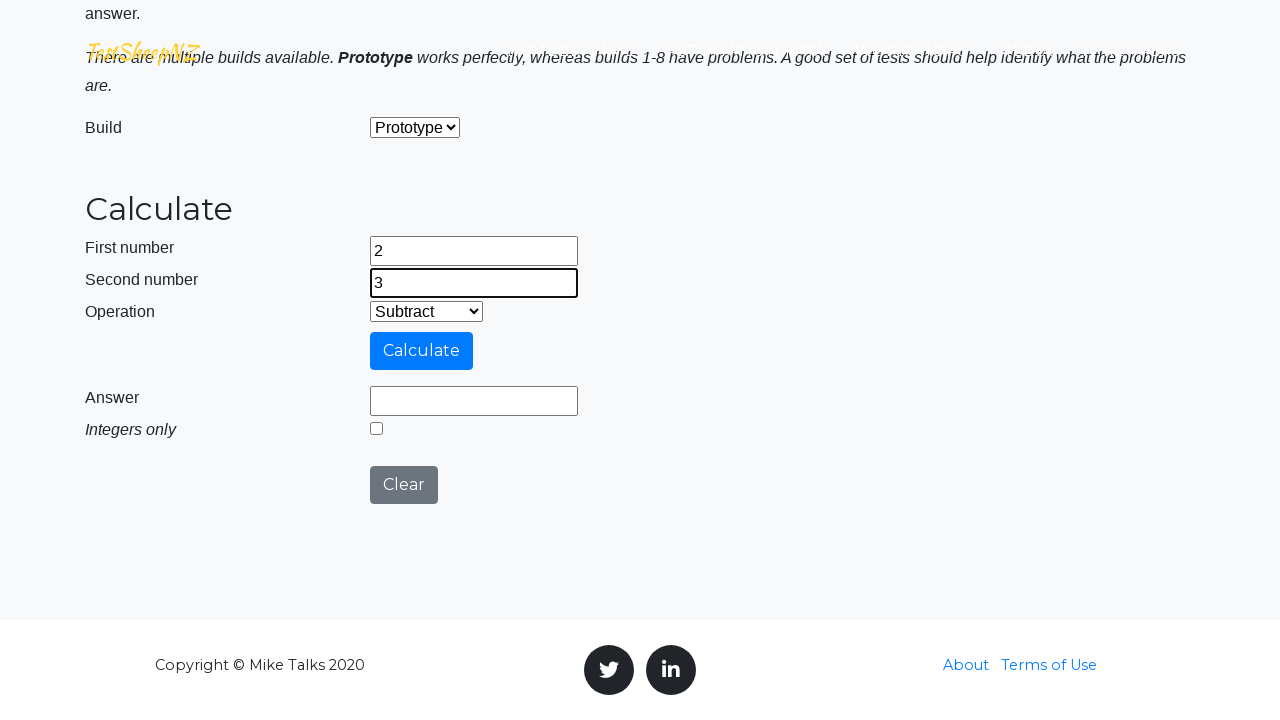

Clicked calculate button at (422, 351) on #calculateButton
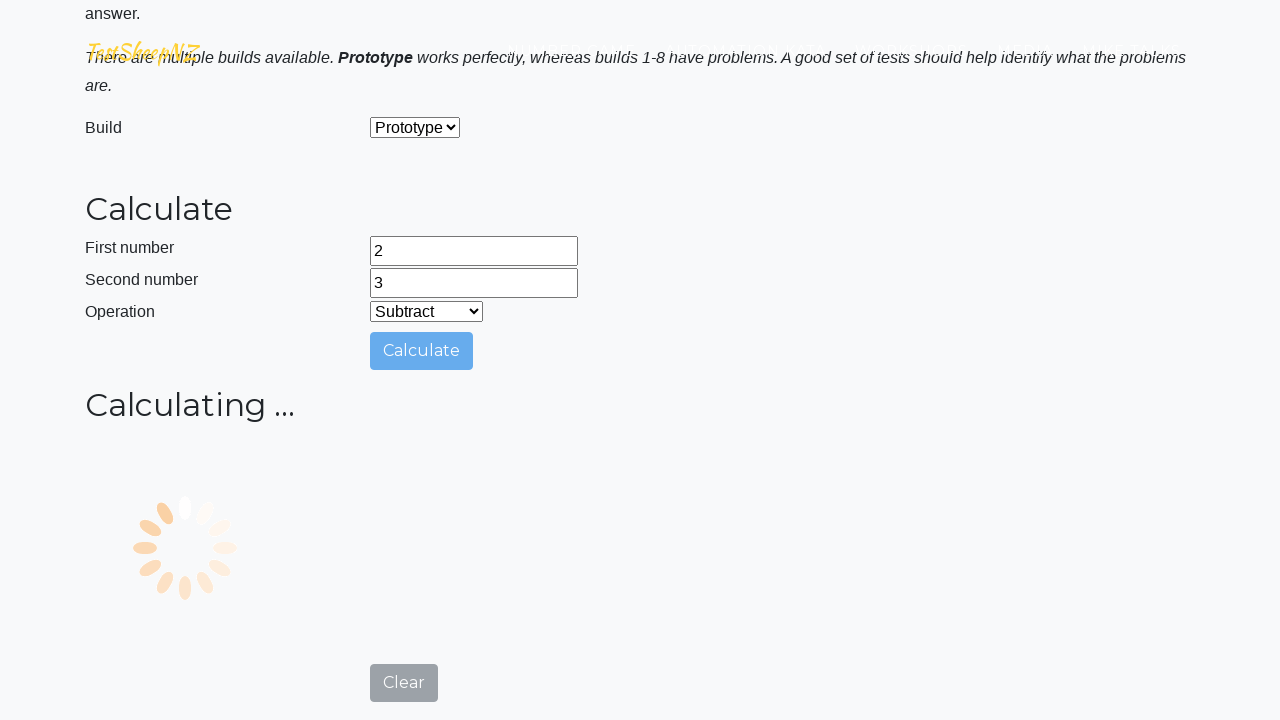

Retrieved answer field value
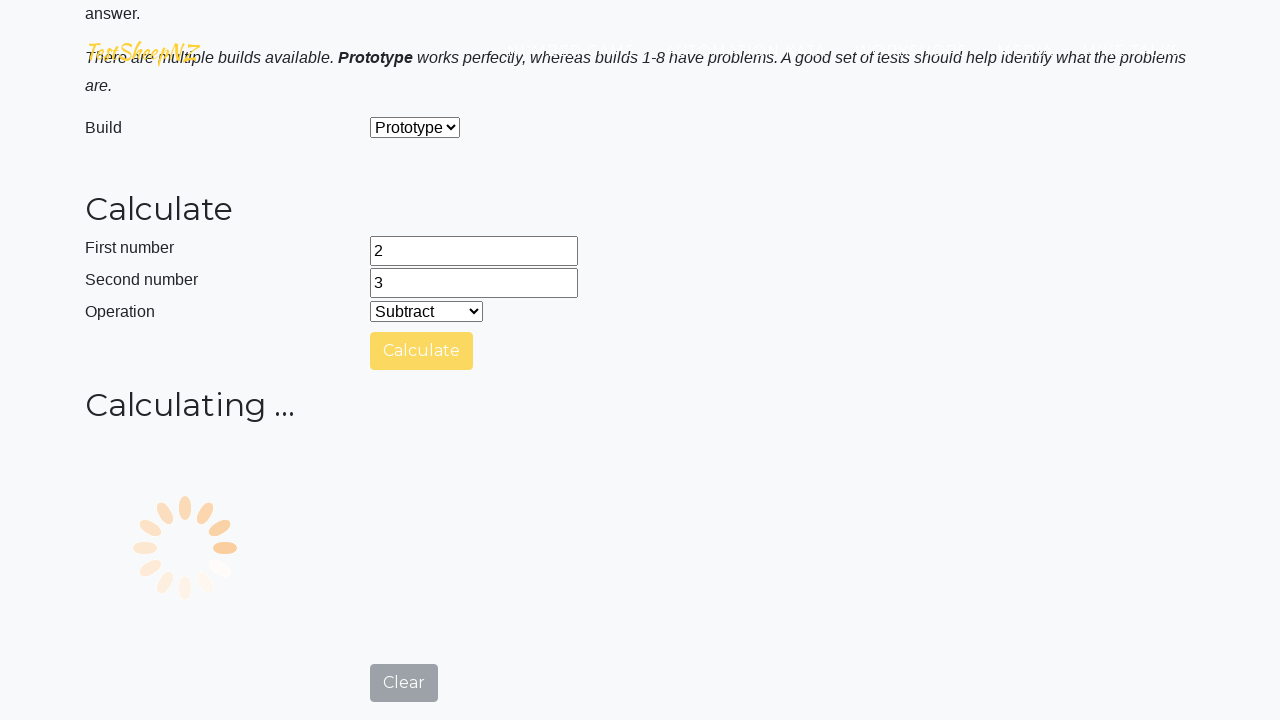

Verified result is -1
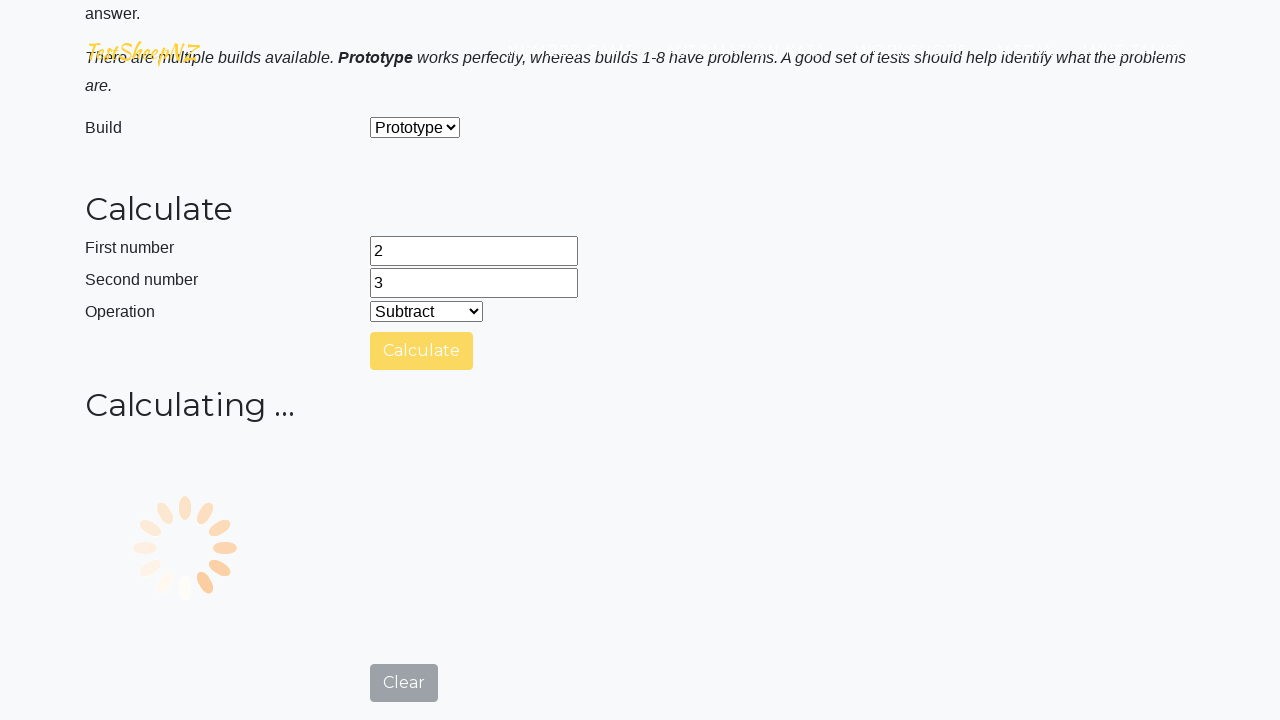

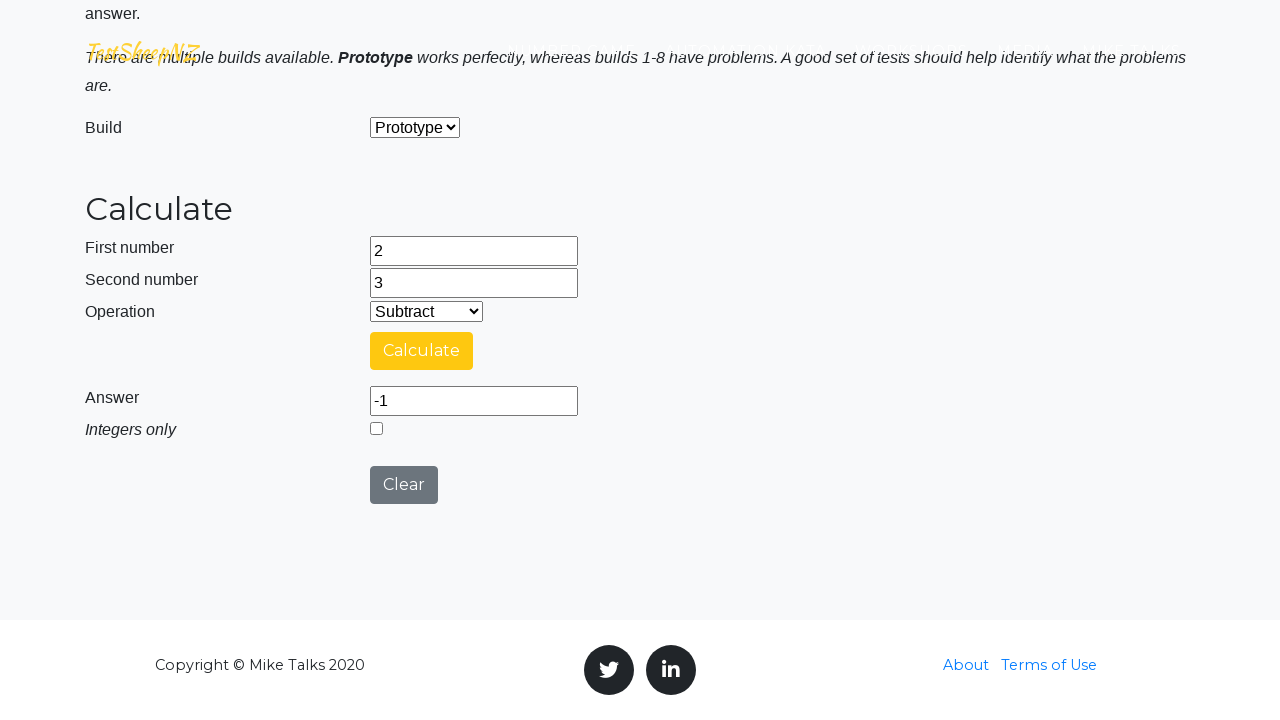